Tests JavaScript alert handling on W3Schools by switching to an iframe, clicking a button that triggers an alert, and accepting the alert dialog

Starting URL: https://www.w3schools.com/js/tryit.asp?filename=tryjs_alert

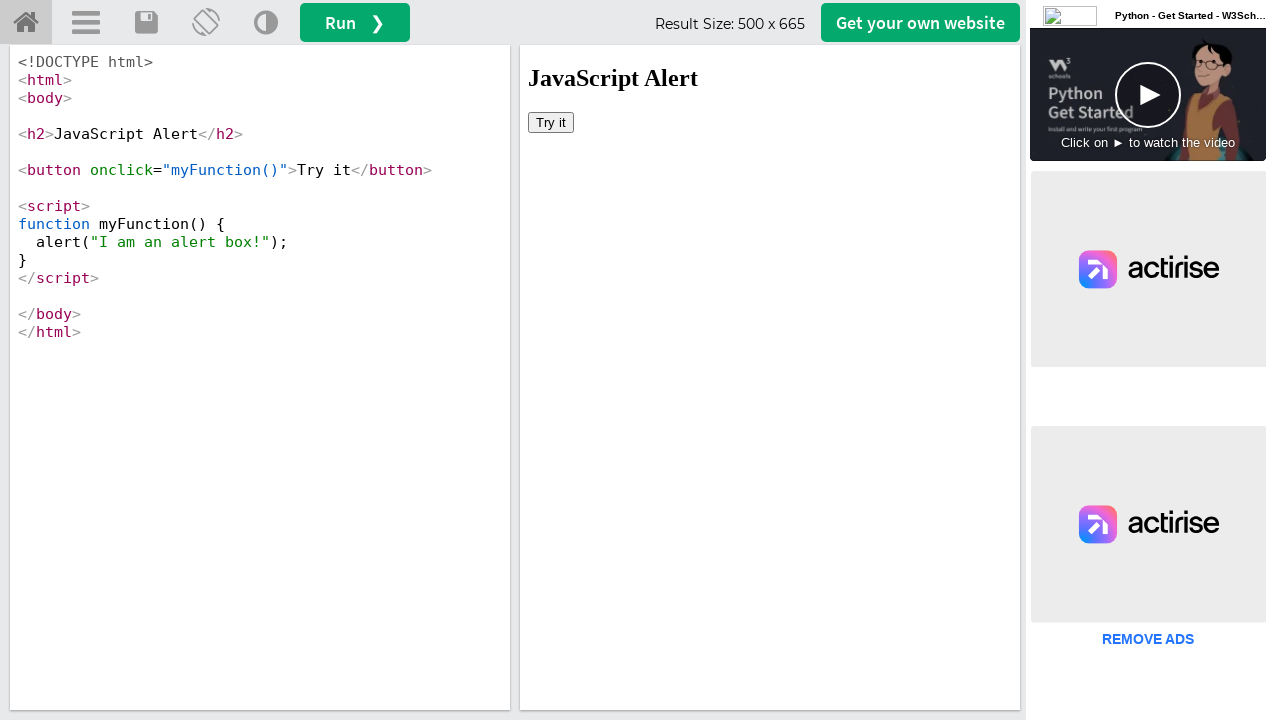

Located iframe with ID 'iframeResult' containing the example
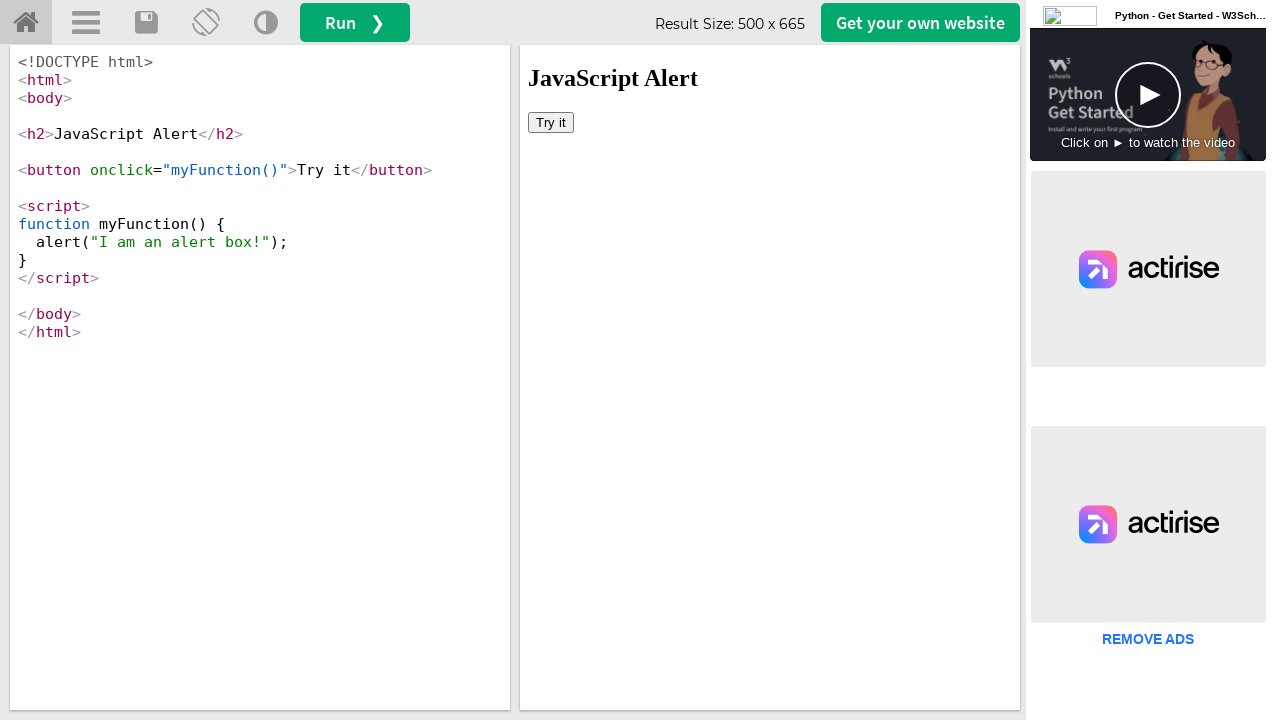

Clicked the button that triggers the JavaScript alert at (551, 122) on #iframeResult >> internal:control=enter-frame >> button[onclick='myFunction()']
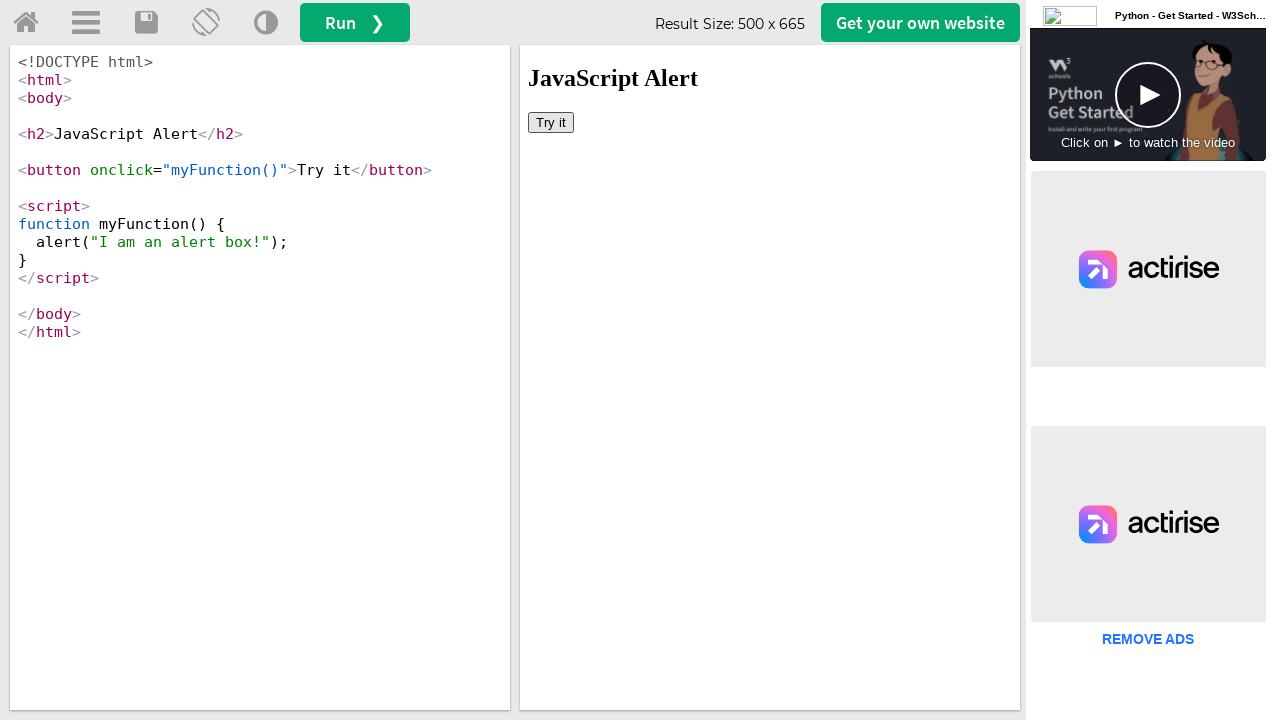

Set up dialog handler to accept the alert
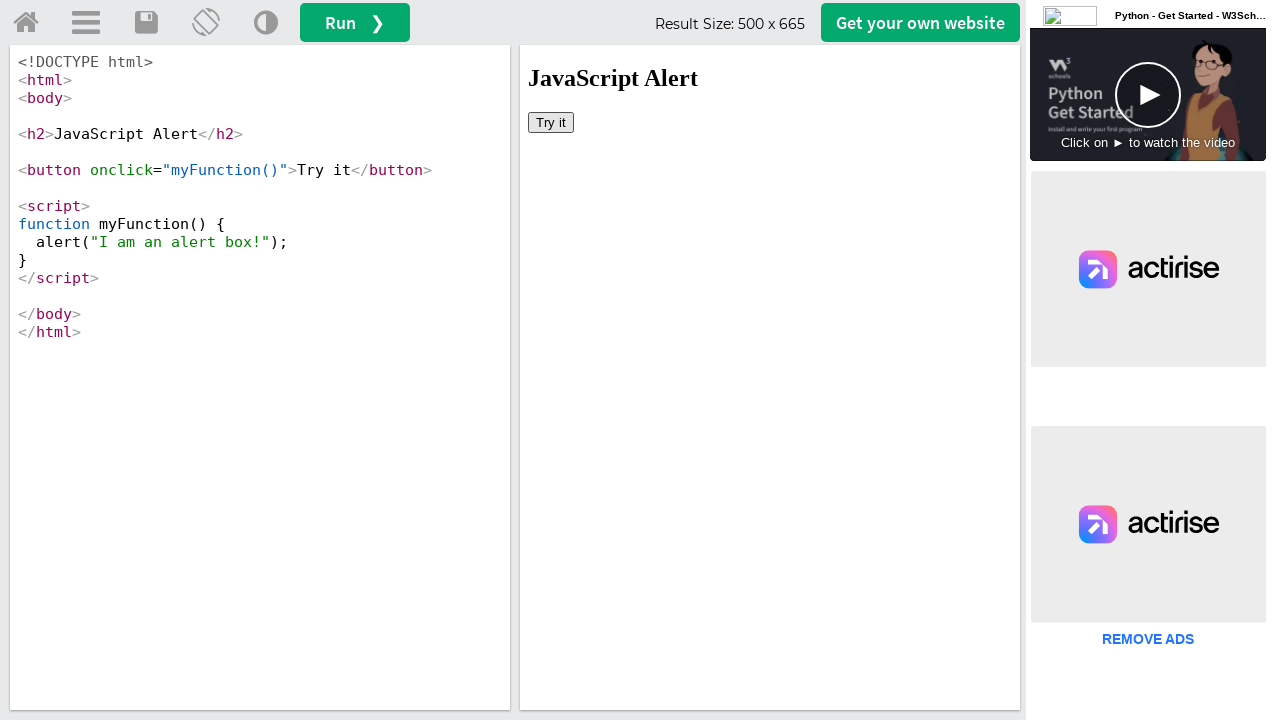

Waited 500ms for alert to be processed
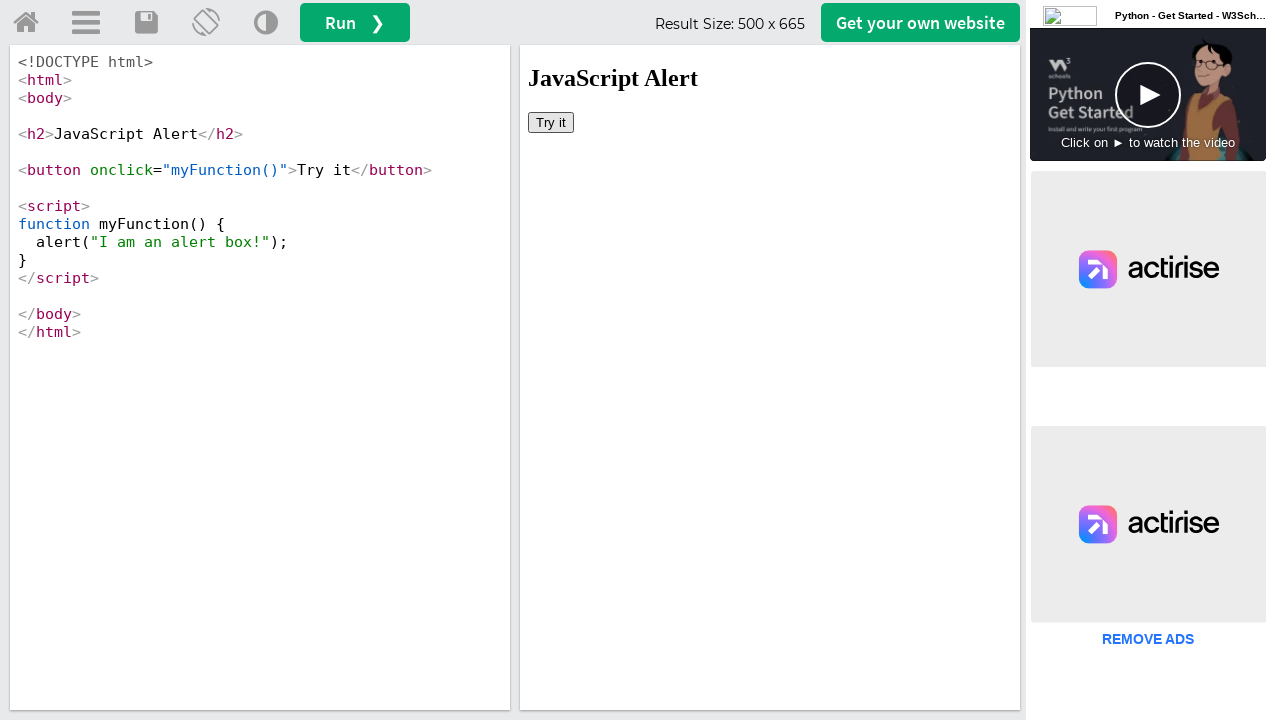

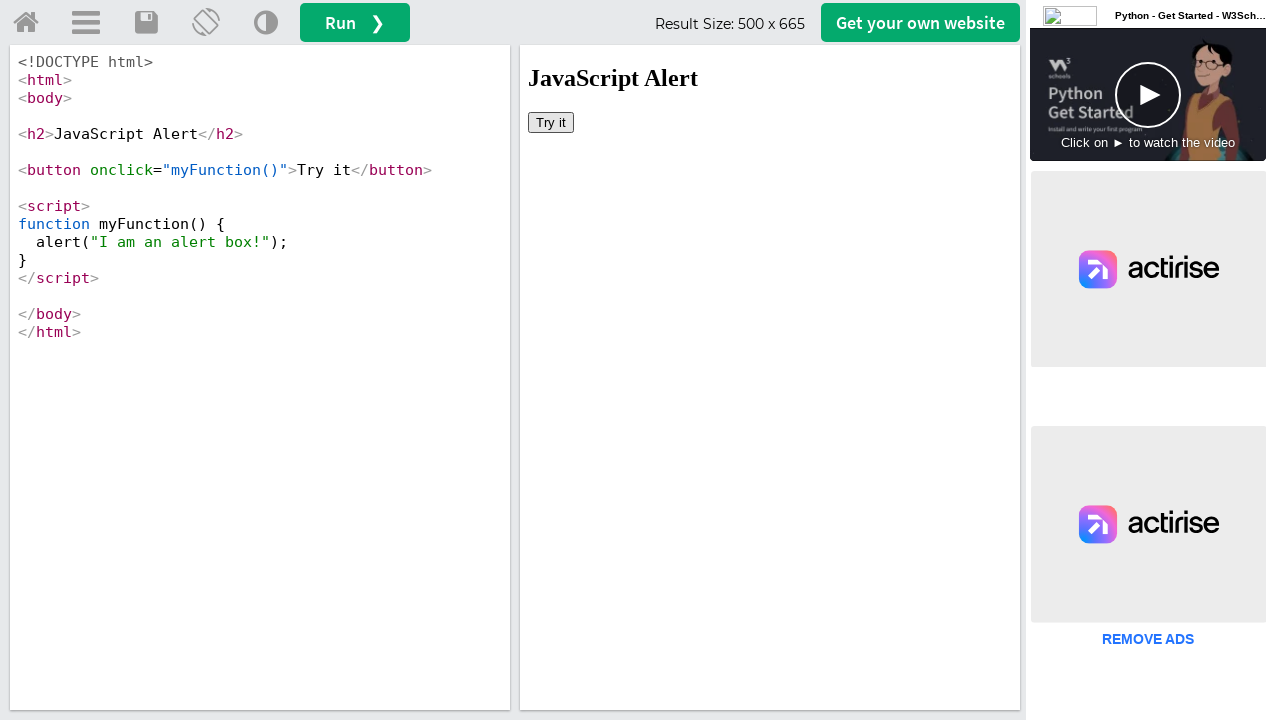